Tests opening a new browser tab by clicking a button, switching to the new tab, and verifying the content displayed on the new tab page.

Starting URL: https://demoqa.com/browser-windows

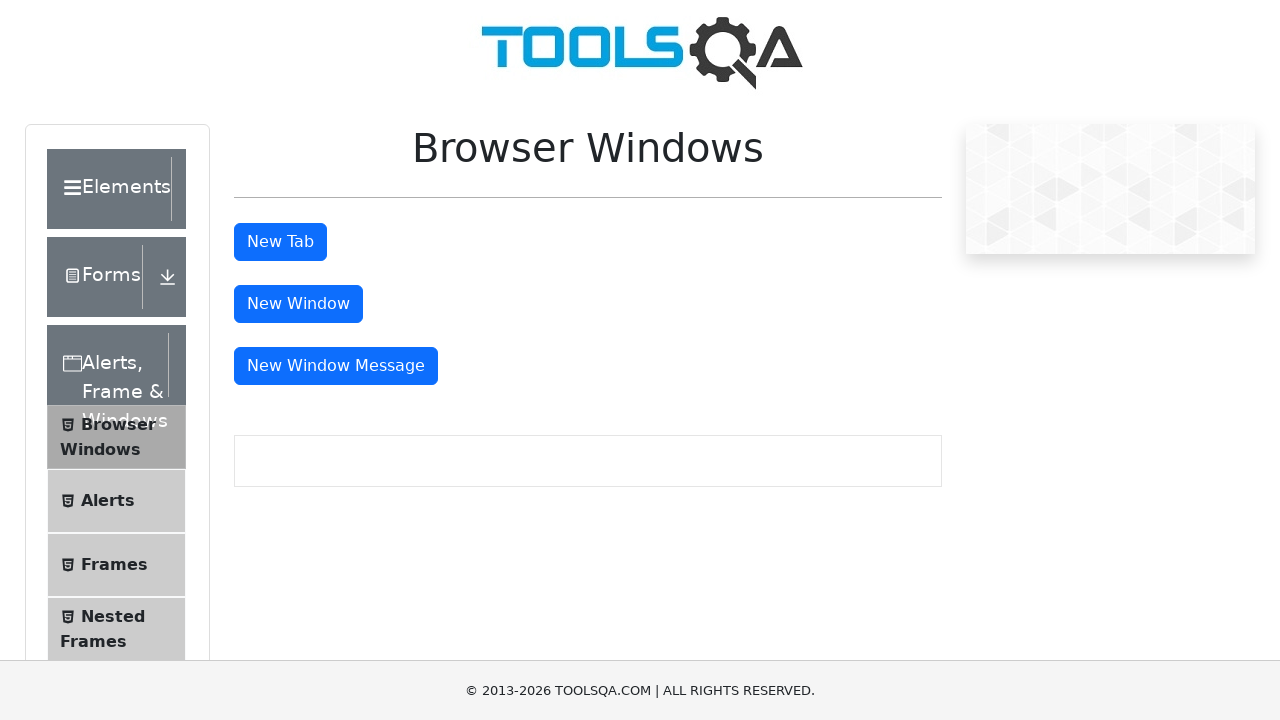

Clicked button to open a new browser tab at (280, 242) on #tabButton
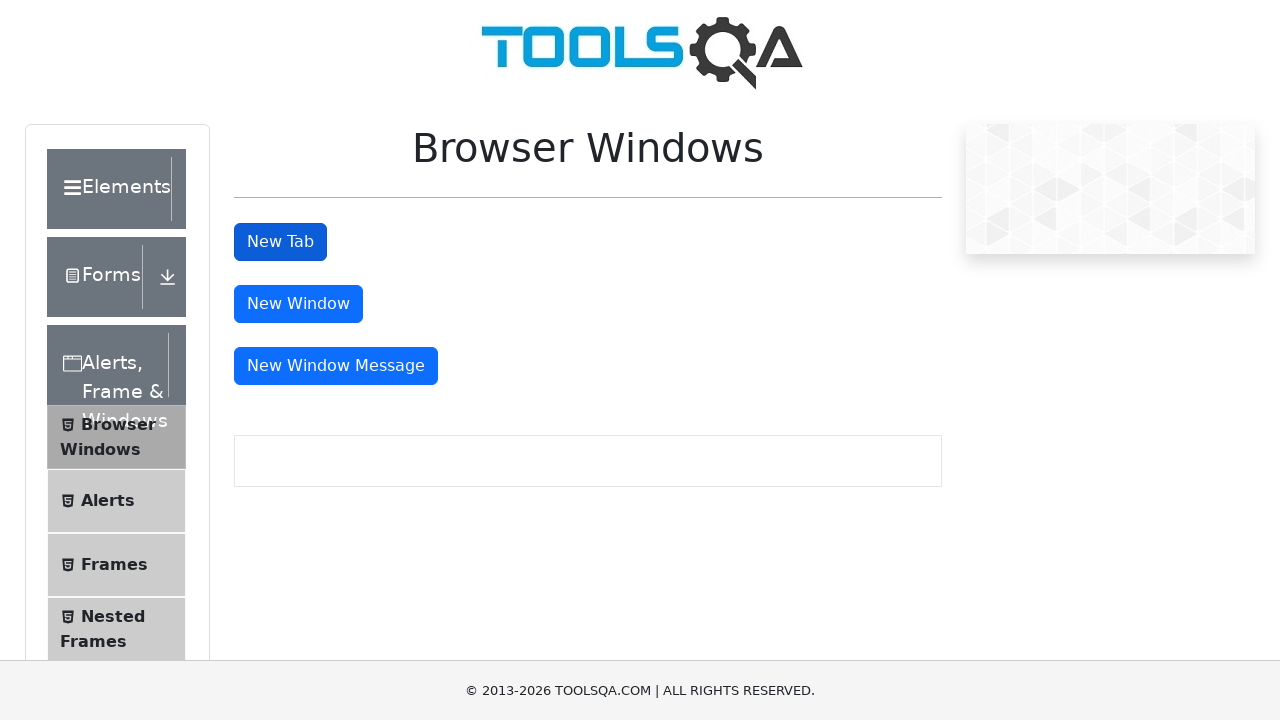

Captured the new tab/page object
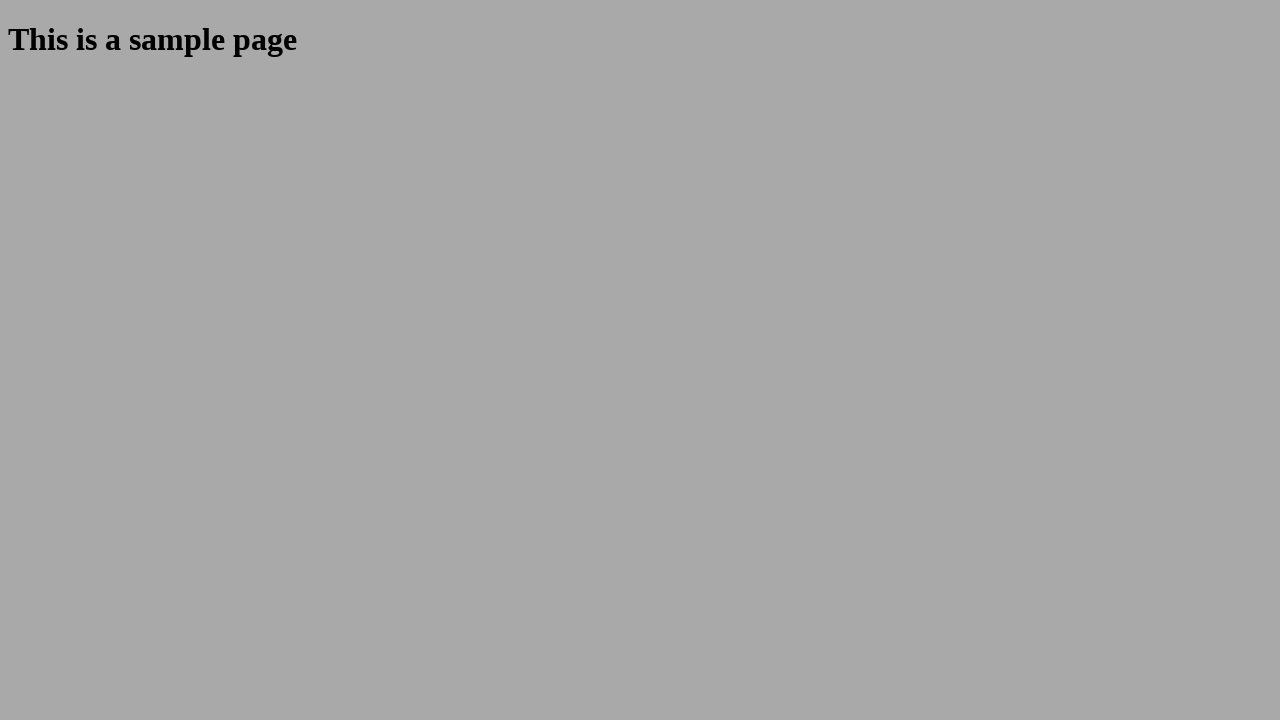

New tab page loaded successfully
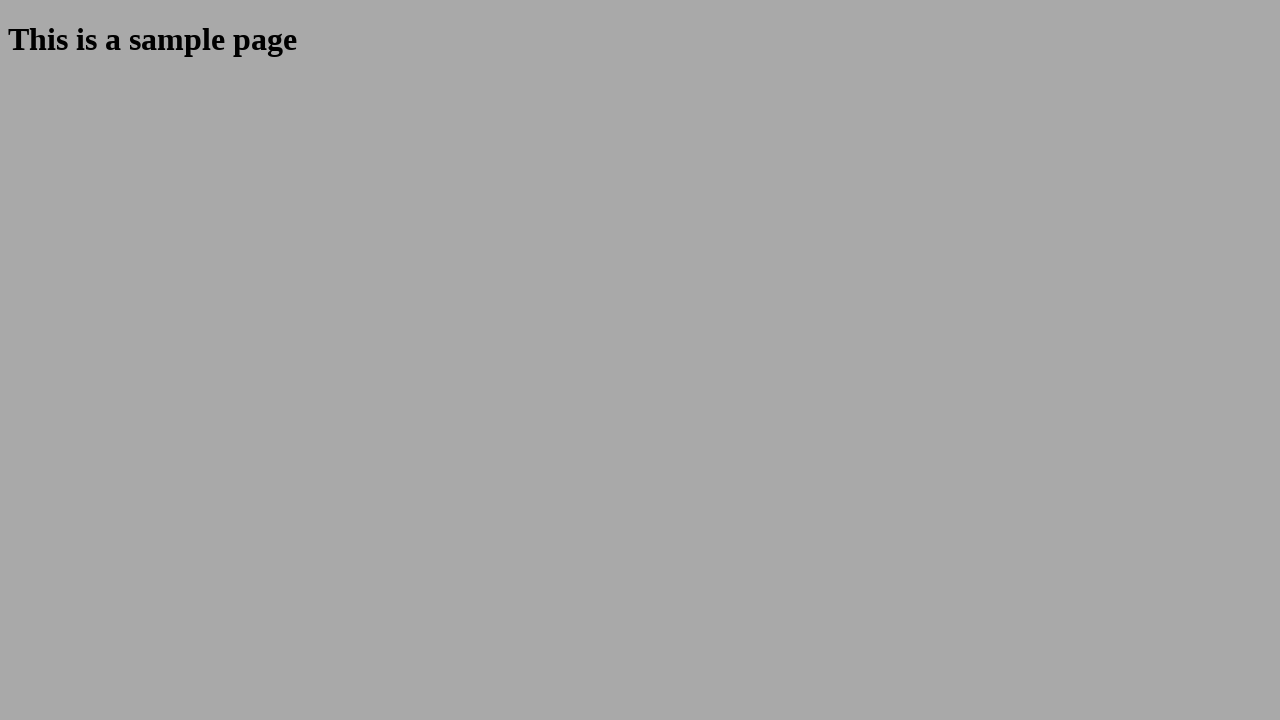

Sample heading element found on new tab page
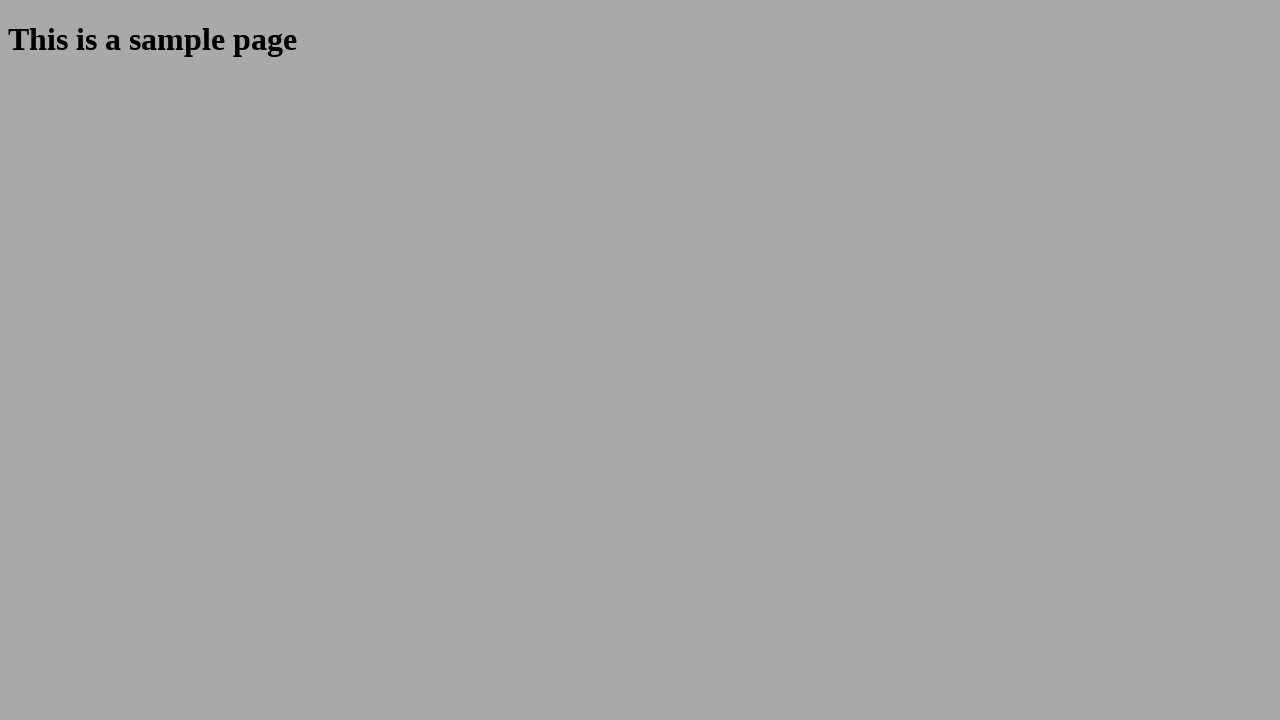

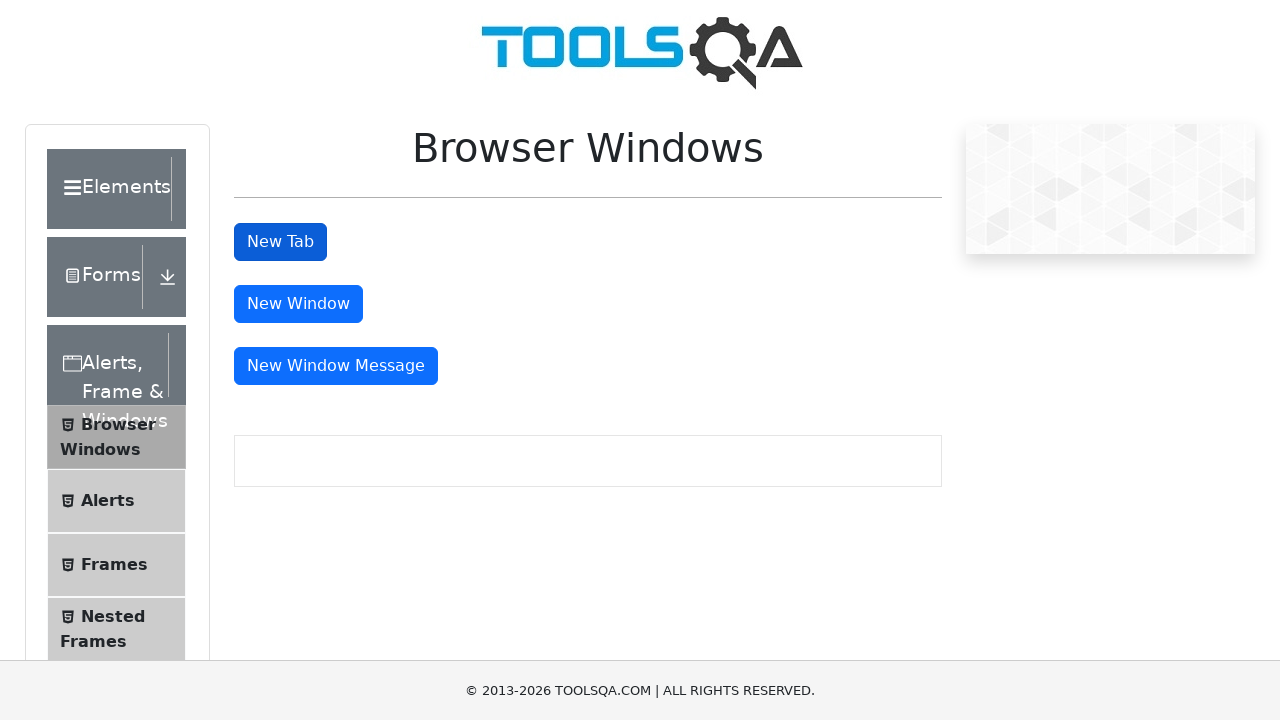